Tests copy/paste functionality in a textarea by selecting all text, cutting it, and pasting it back

Starting URL: https://clipboardjs.com/

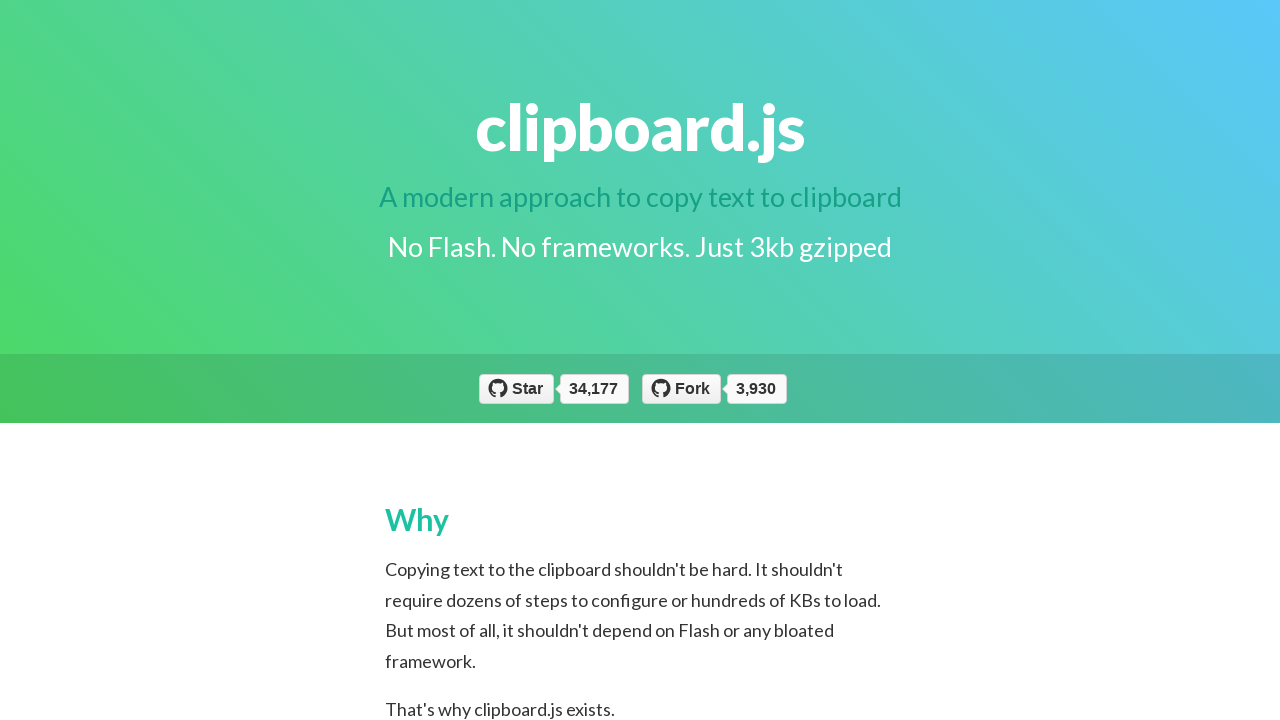

Clicked on textarea to focus it at (638, 361) on #bar
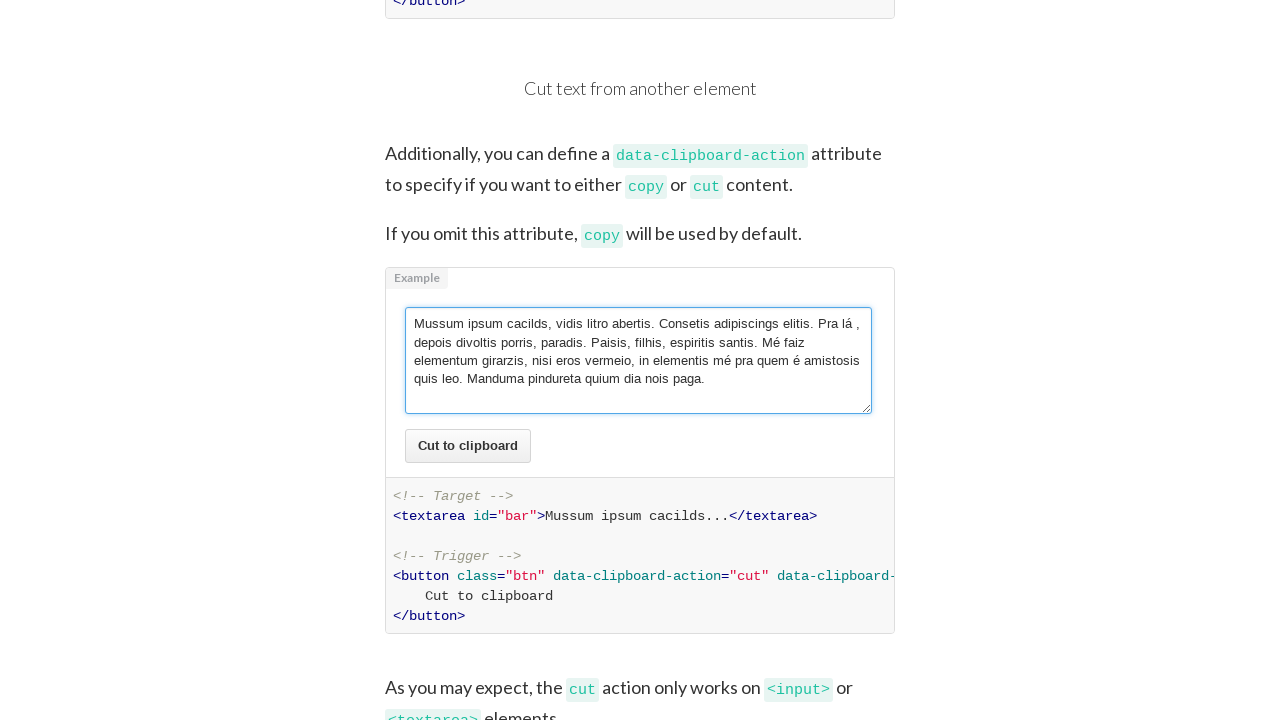

Pressed Control+A to select all text in textarea
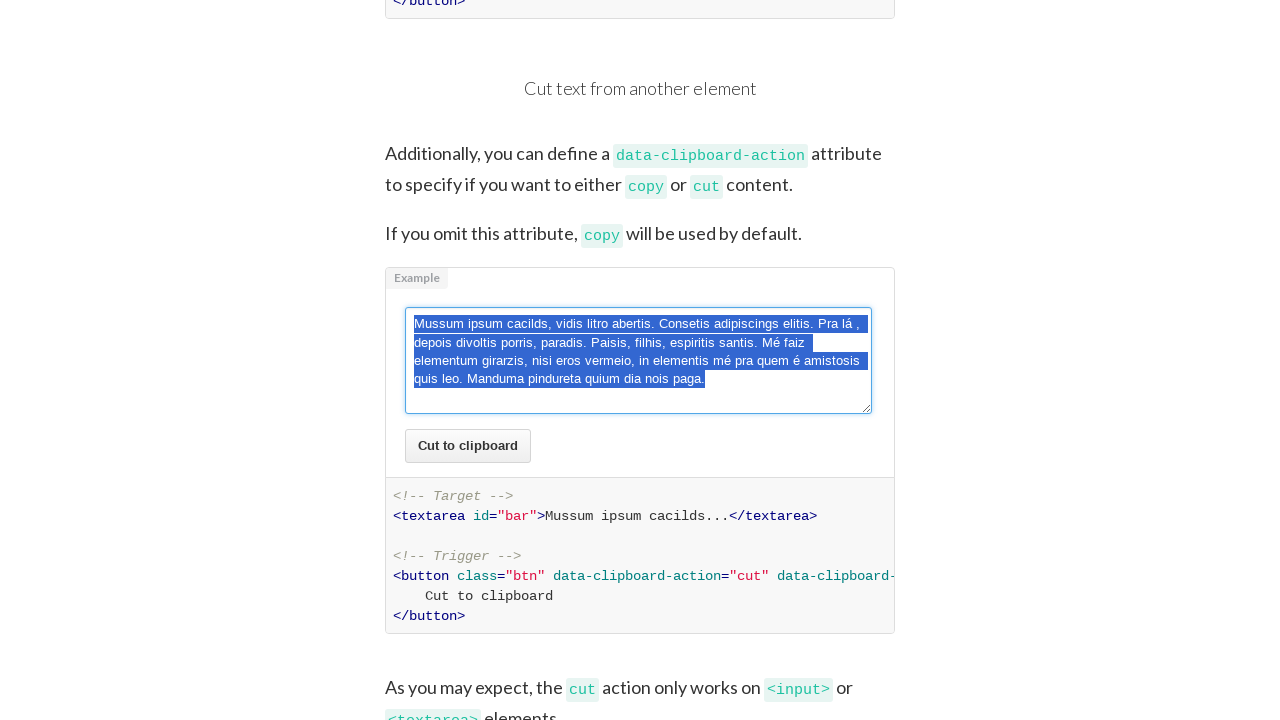

Waited 2 seconds for text selection
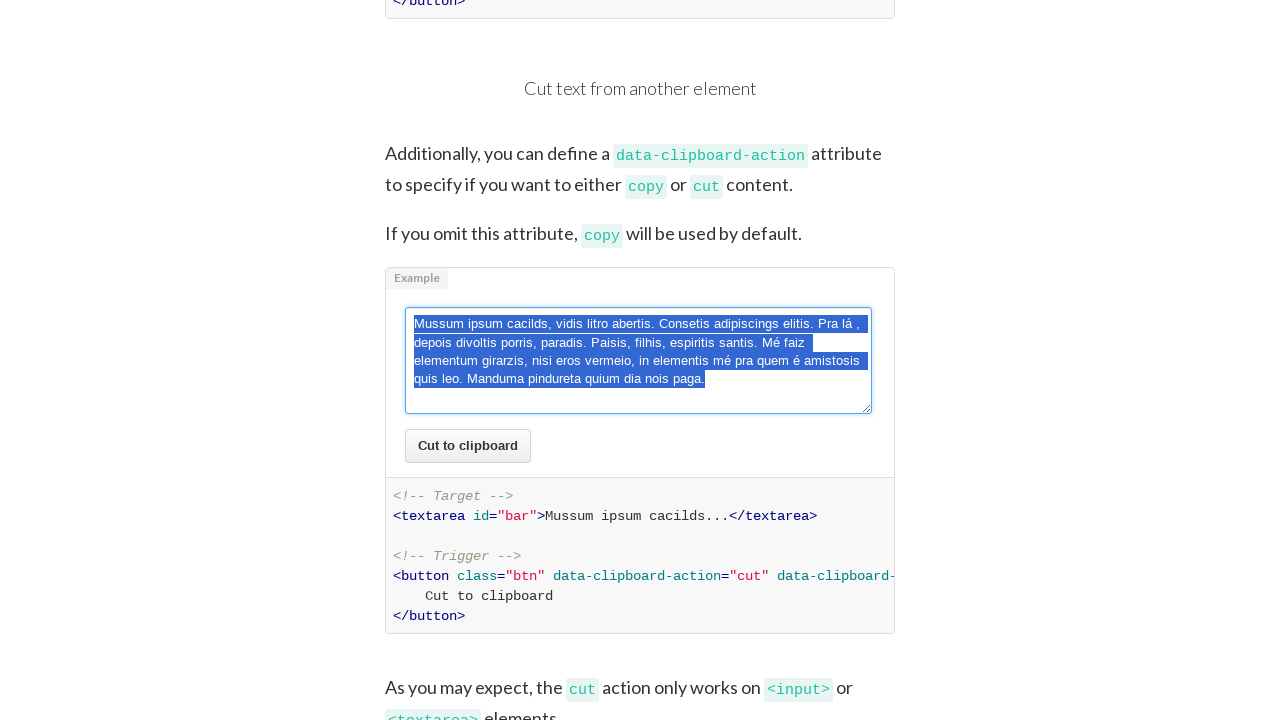

Pressed Control+X to cut selected text
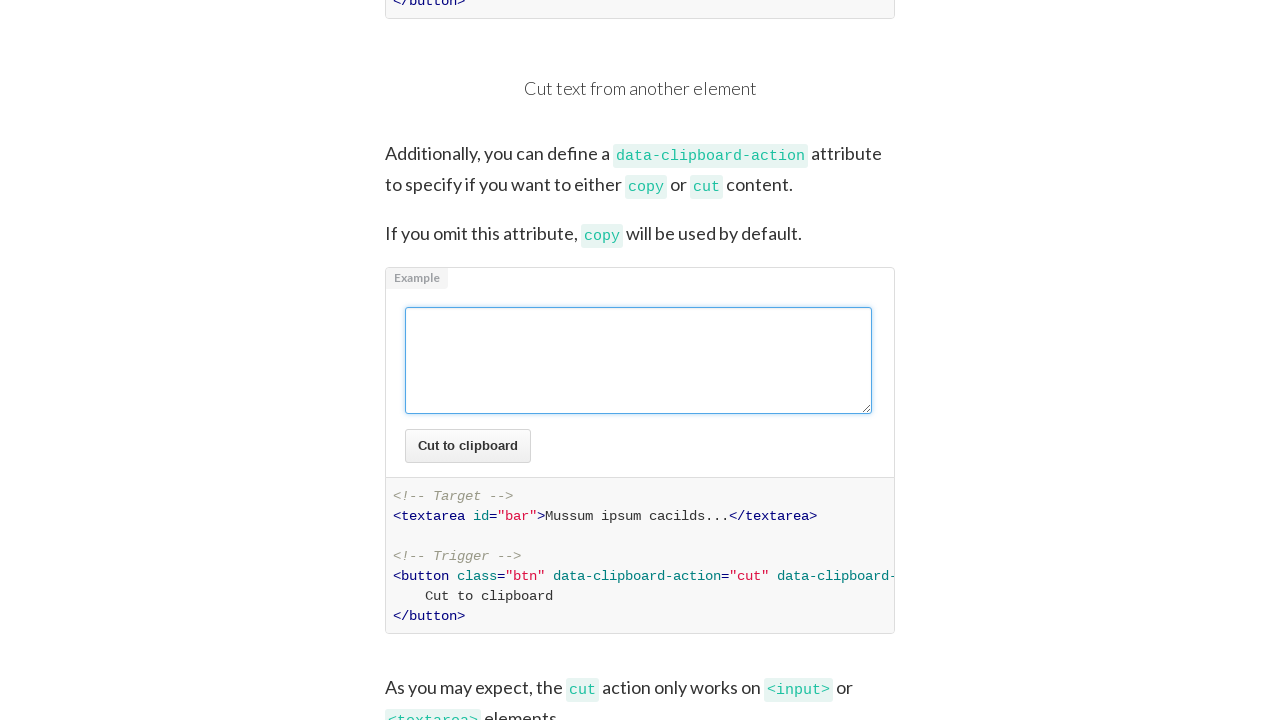

Waited 2 seconds after cutting text
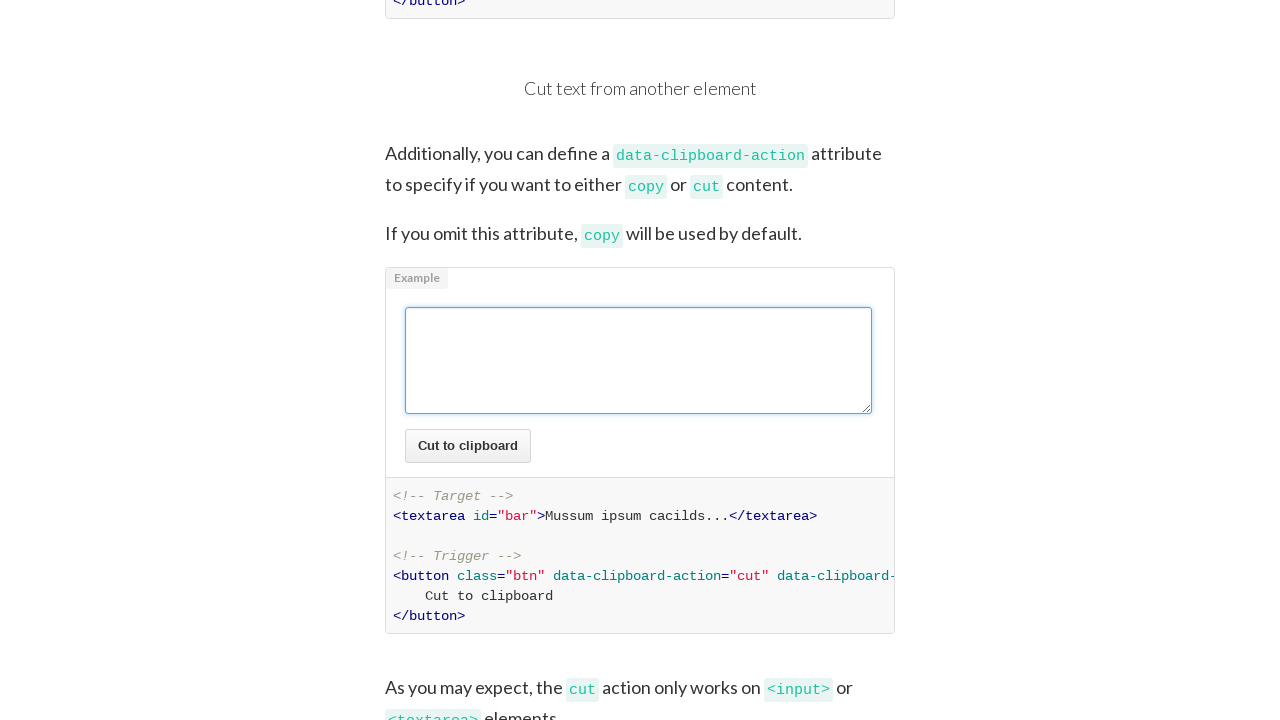

Pressed Control+V to paste text back into textarea
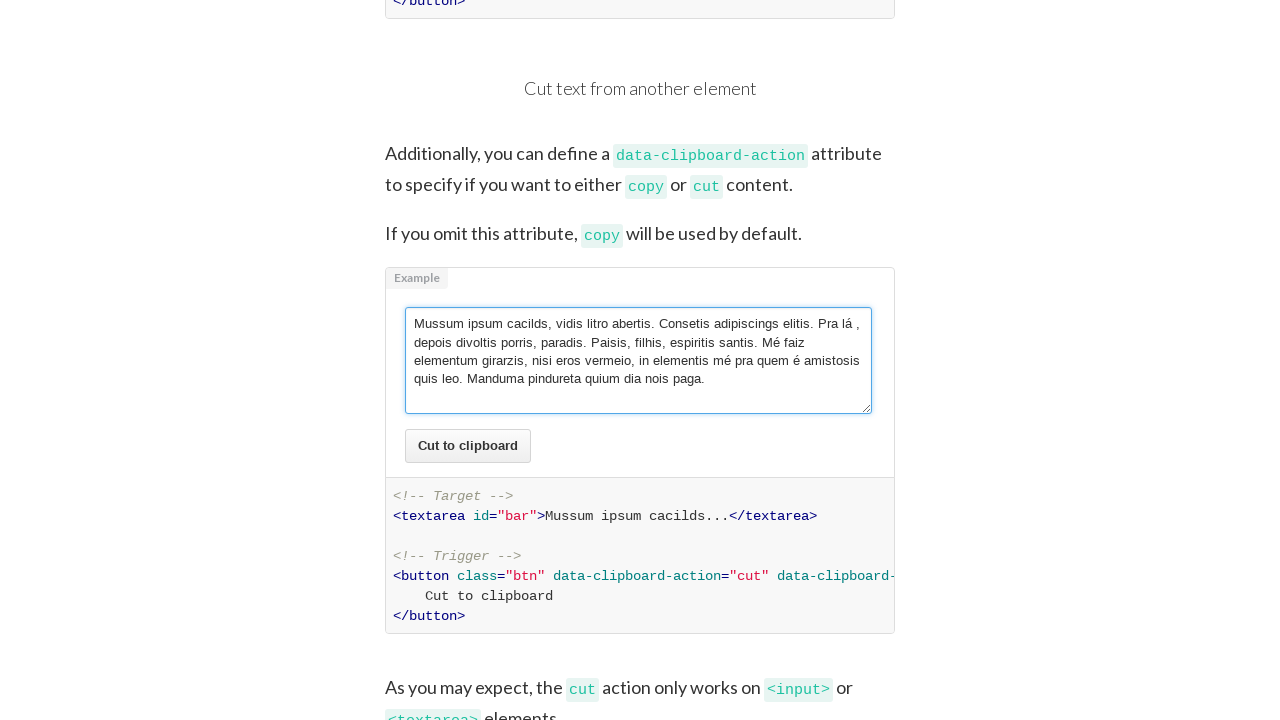

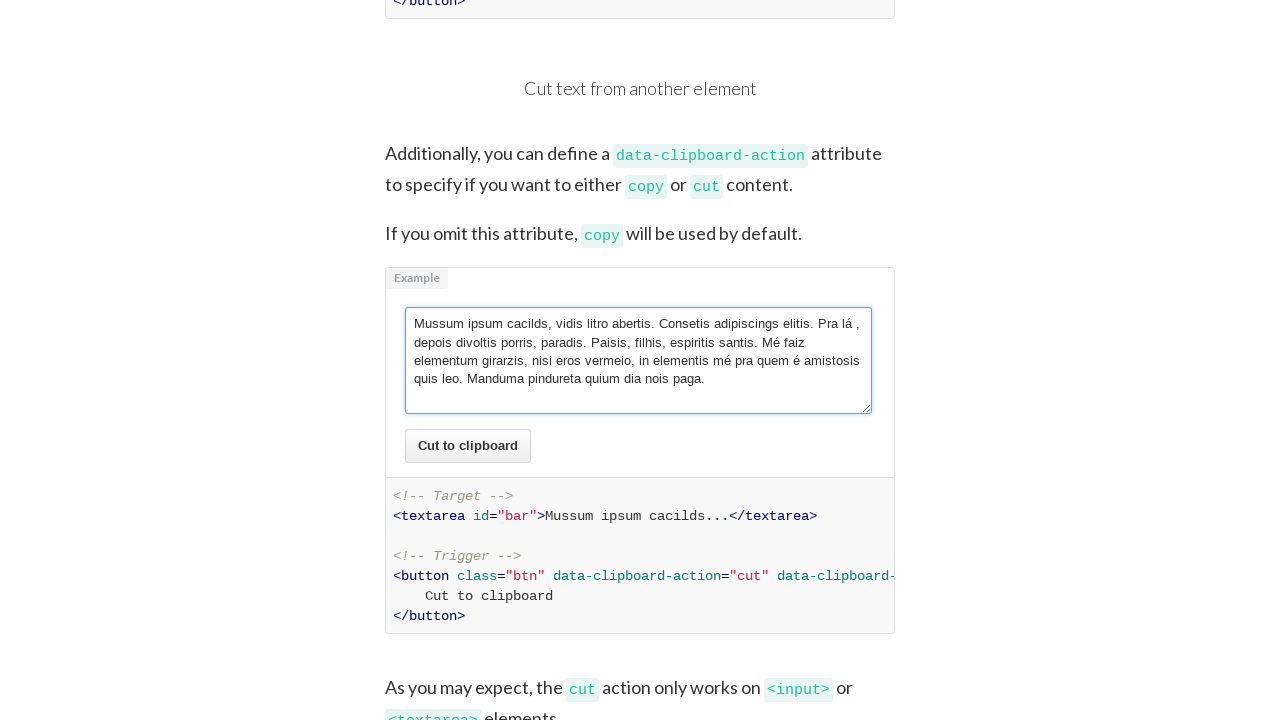